Tests autocomplete dropdown functionality by typing a partial country name and selecting "India" from the suggestions list

Starting URL: https://rahulshettyacademy.com/dropdownsPractise/

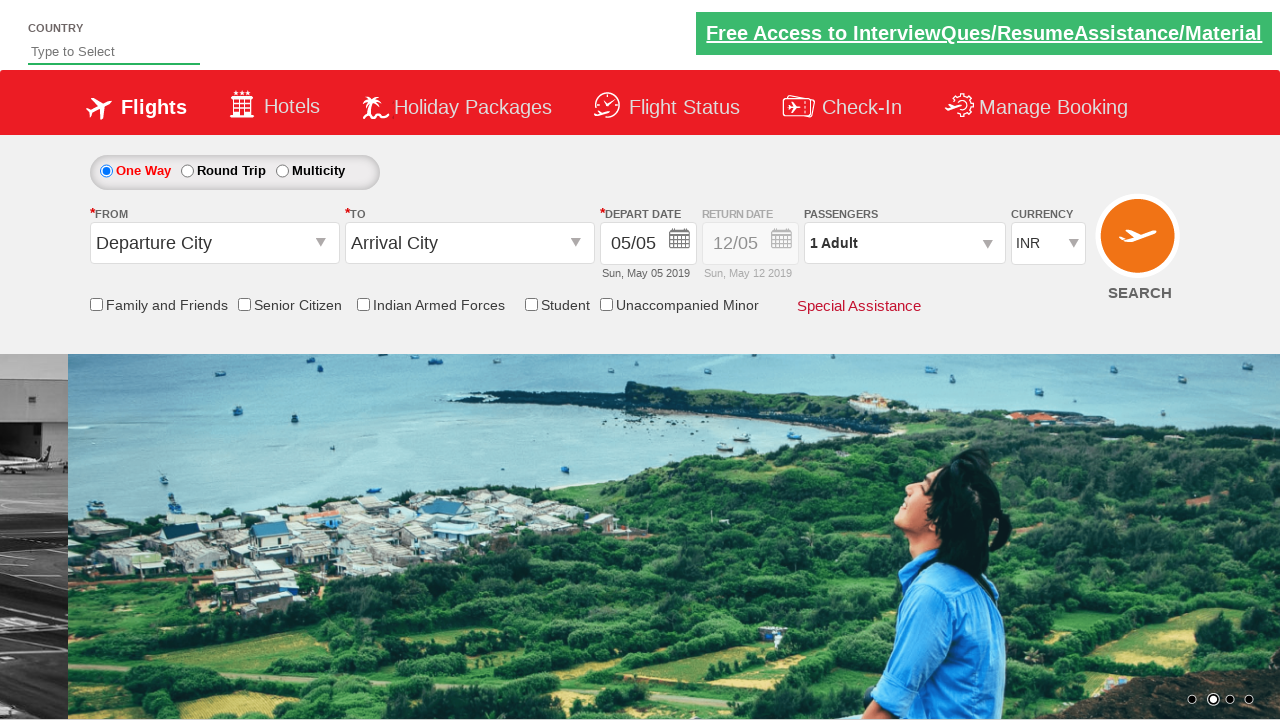

Typed 'ind' in autocomplete field to trigger suggestions on #autosuggest
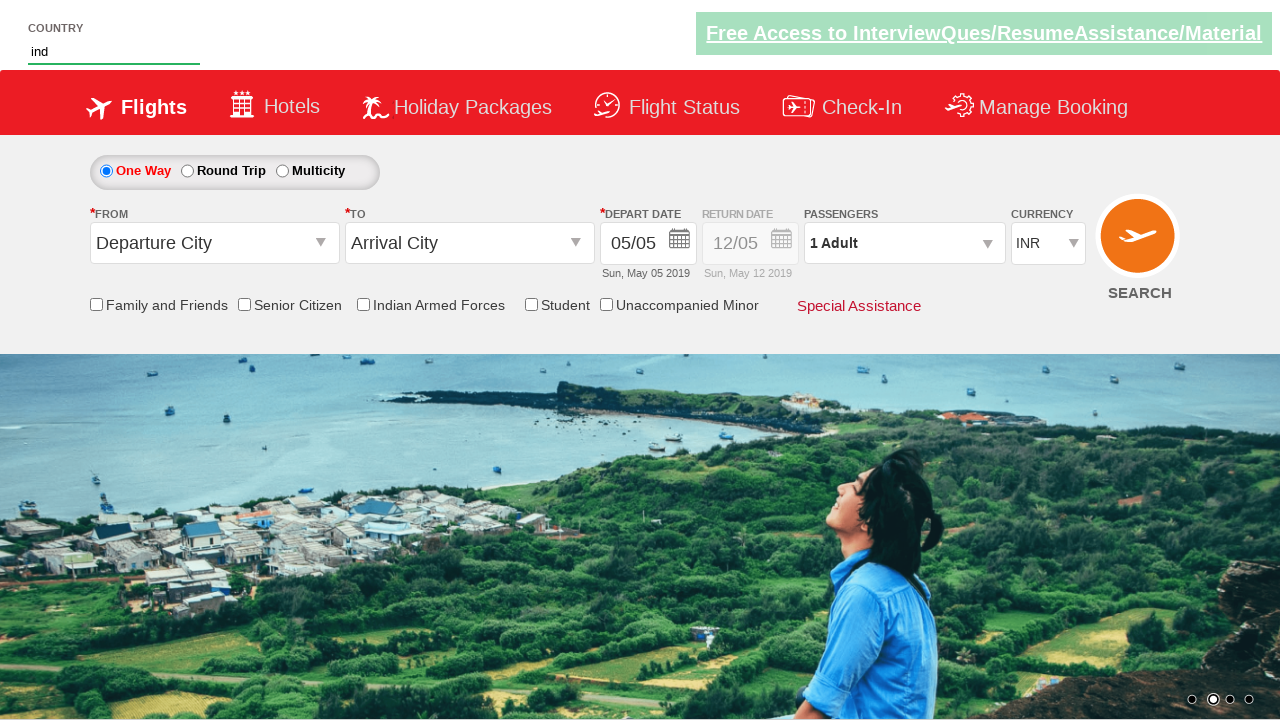

Autocomplete suggestions dropdown appeared
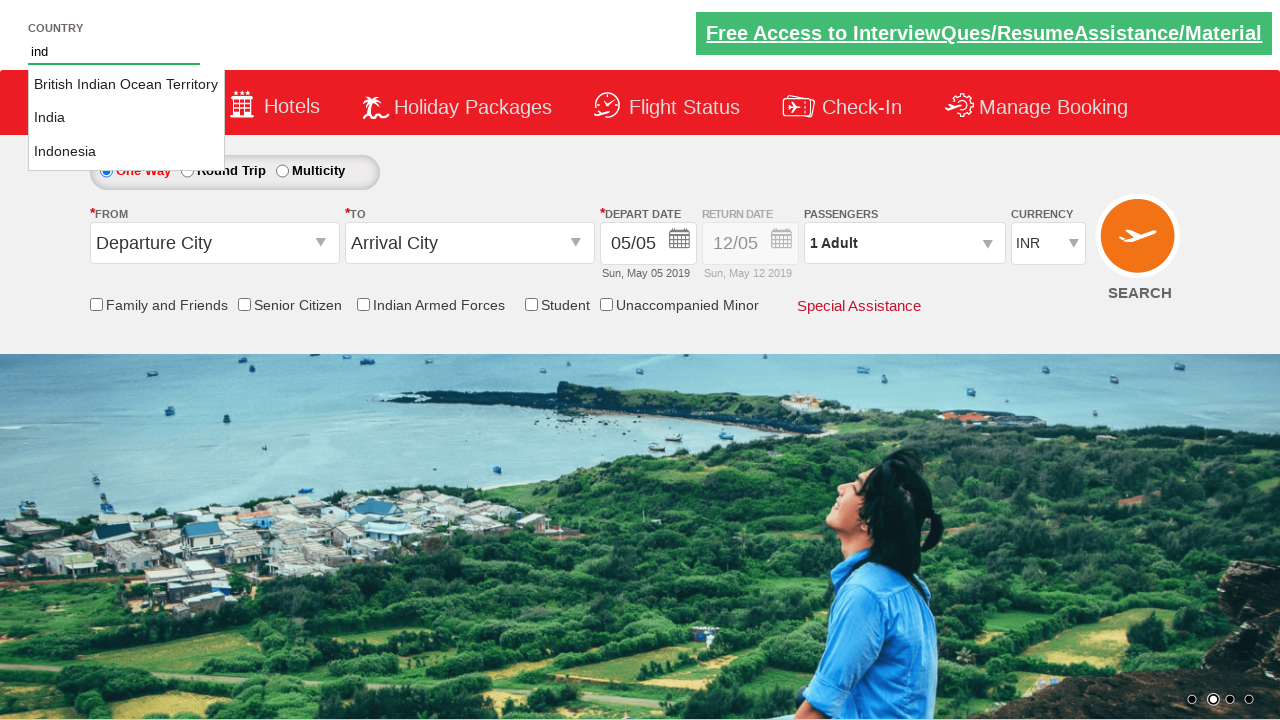

Selected 'India' from autocomplete suggestions at (126, 118) on li.ui-menu-item a:text-is('India')
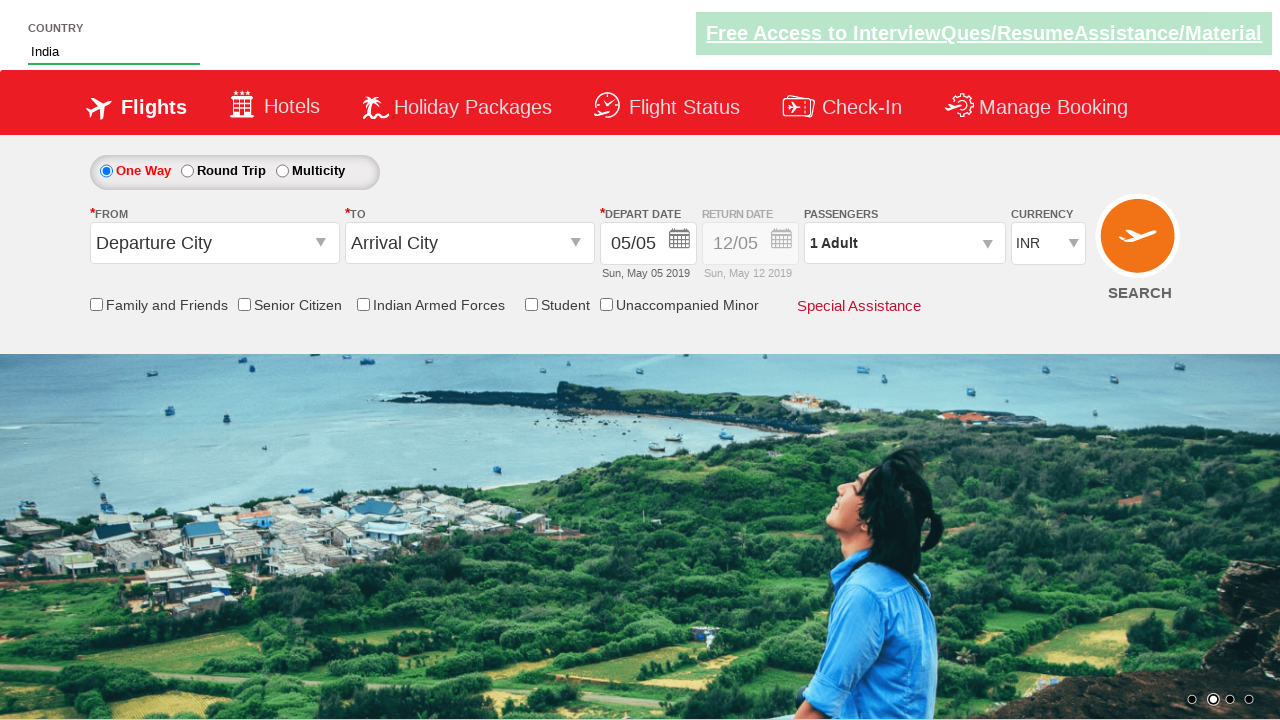

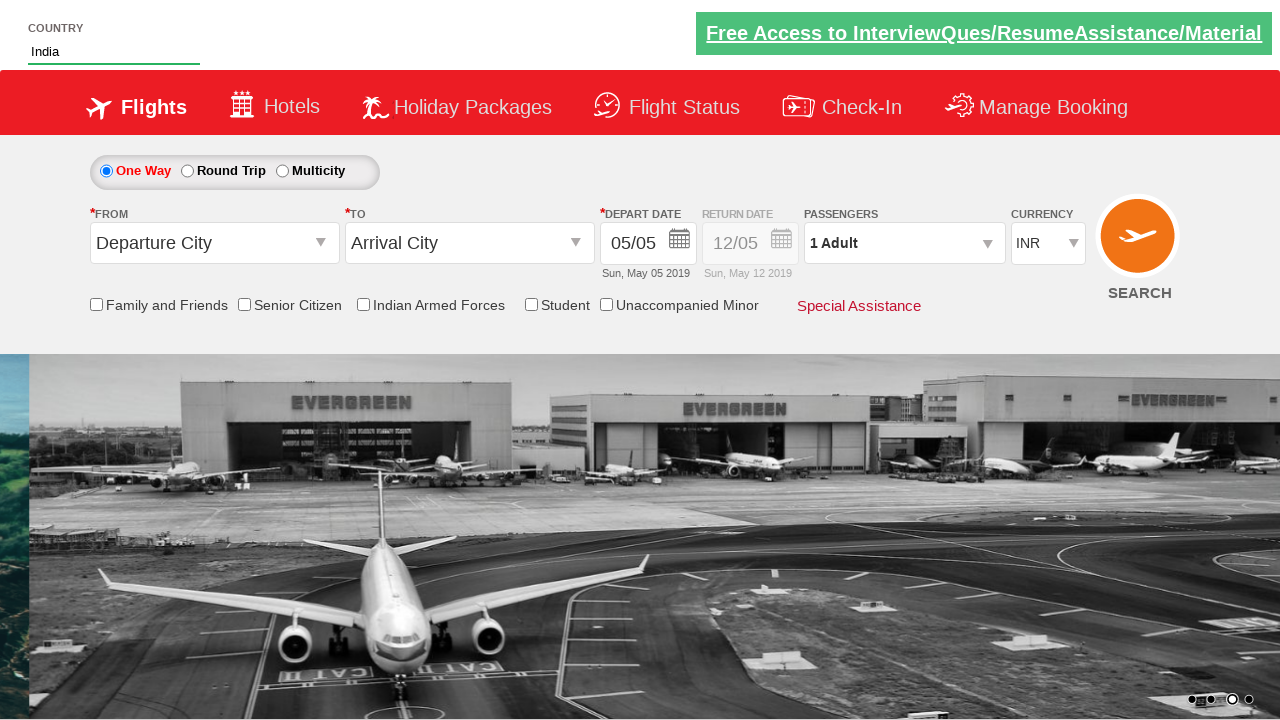